Tests that todo data persists after page reload by creating items, checking one, and reloading

Starting URL: https://demo.playwright.dev/todomvc

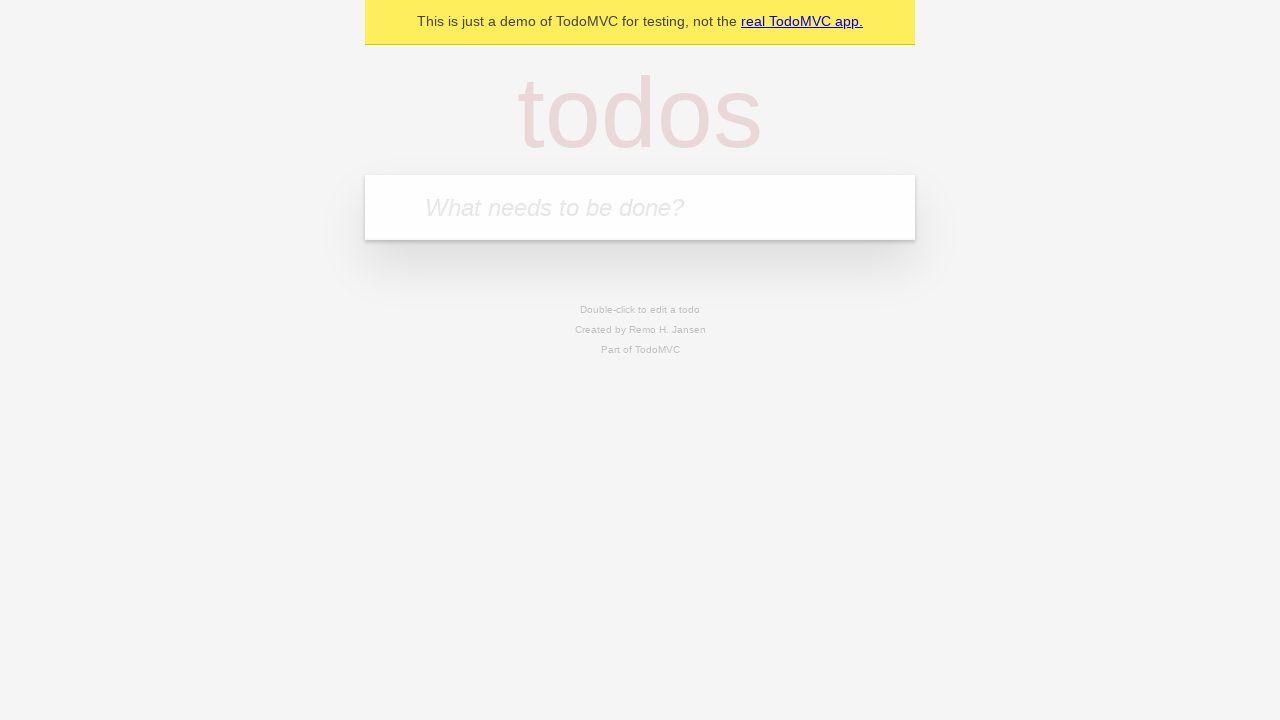

Filled todo input with 'buy some cheese' on internal:attr=[placeholder="What needs to be done?"i]
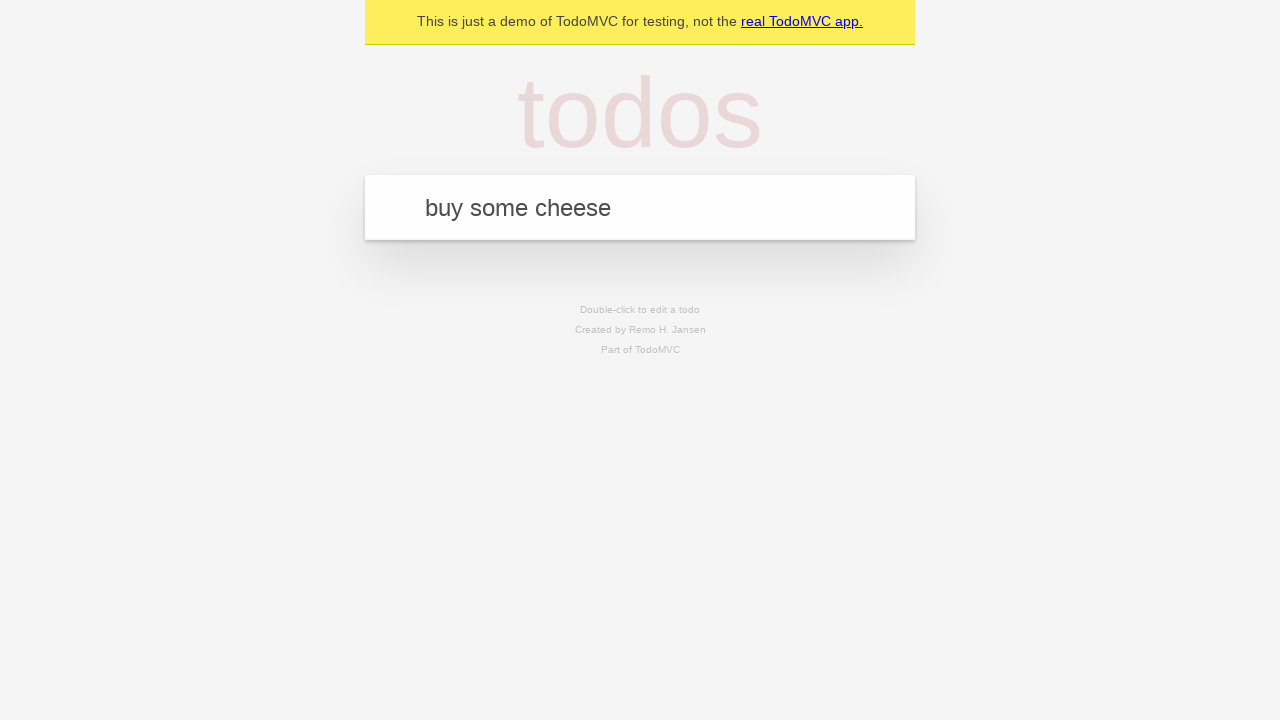

Pressed Enter to create first todo item on internal:attr=[placeholder="What needs to be done?"i]
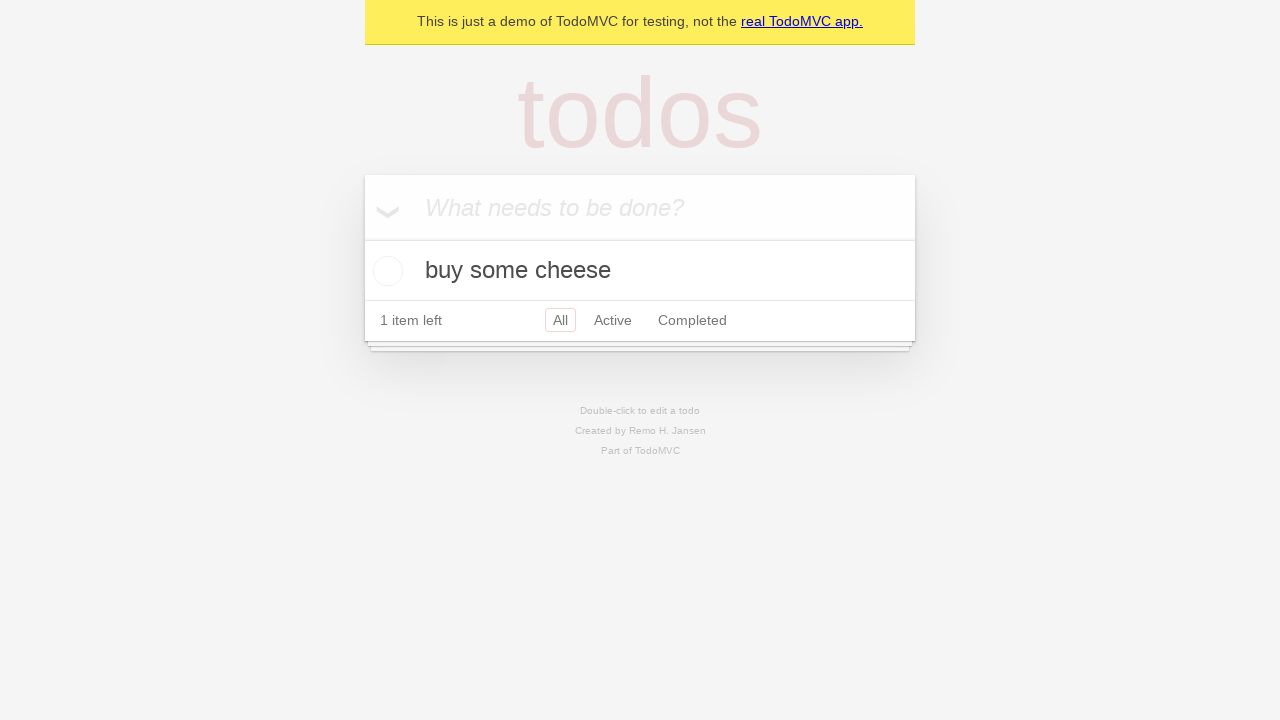

Filled todo input with 'feed the cat' on internal:attr=[placeholder="What needs to be done?"i]
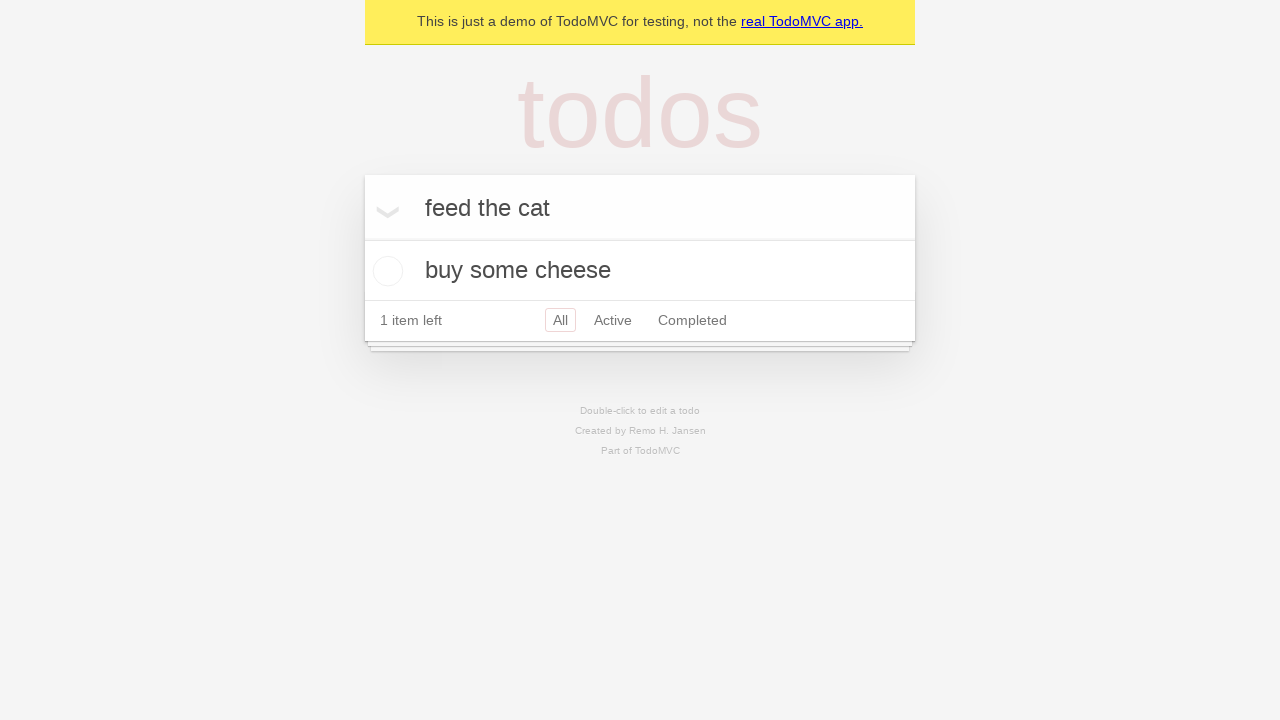

Pressed Enter to create second todo item on internal:attr=[placeholder="What needs to be done?"i]
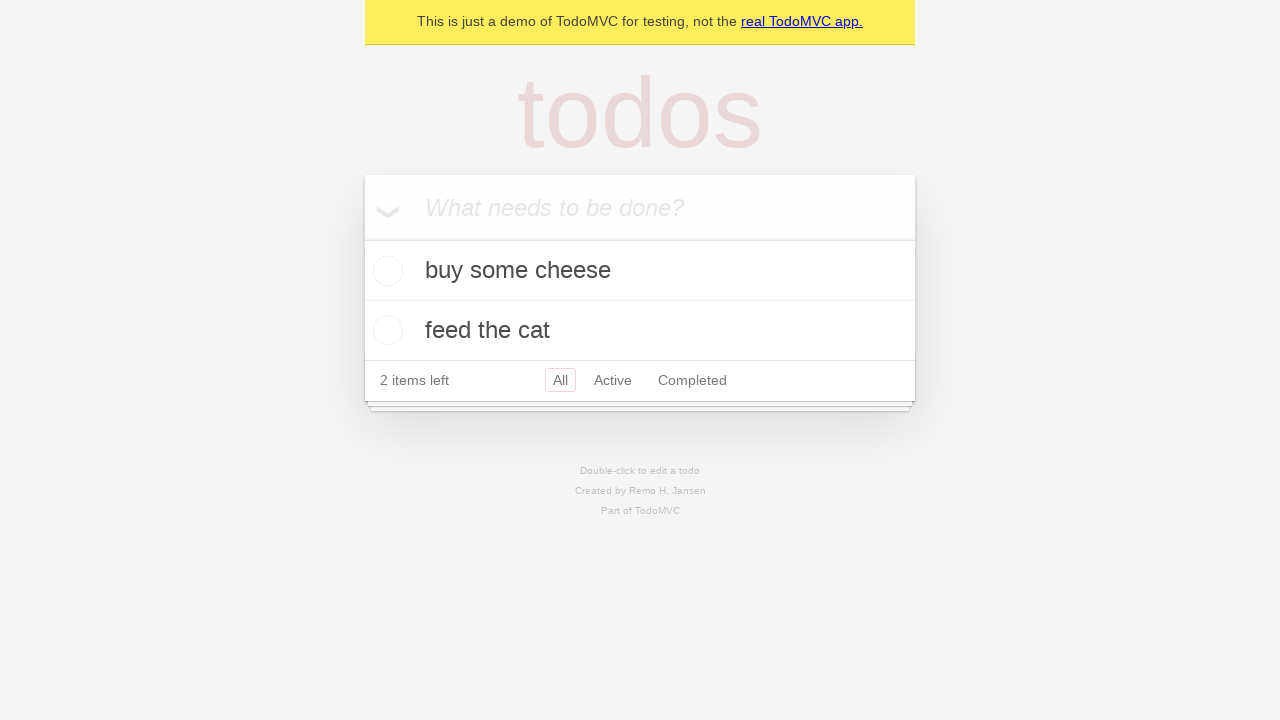

Checked the first todo item at (385, 271) on internal:testid=[data-testid="todo-item"s] >> nth=0 >> internal:role=checkbox
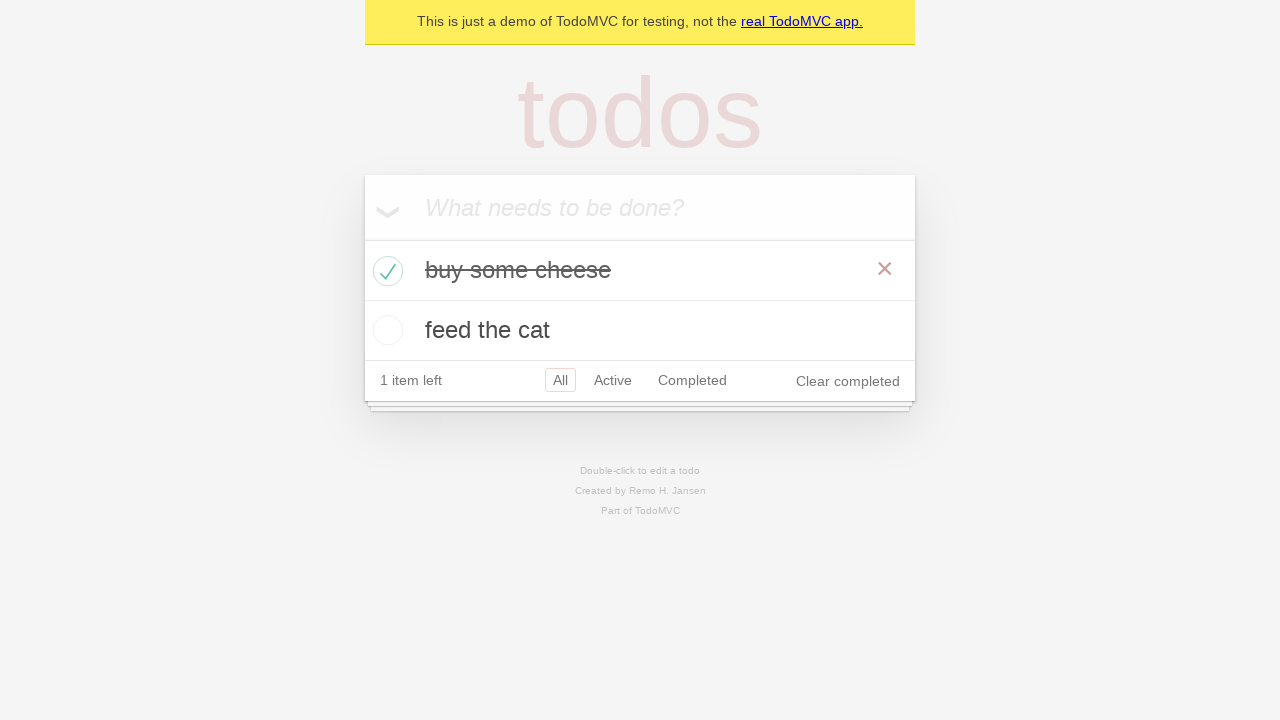

Reloaded the page
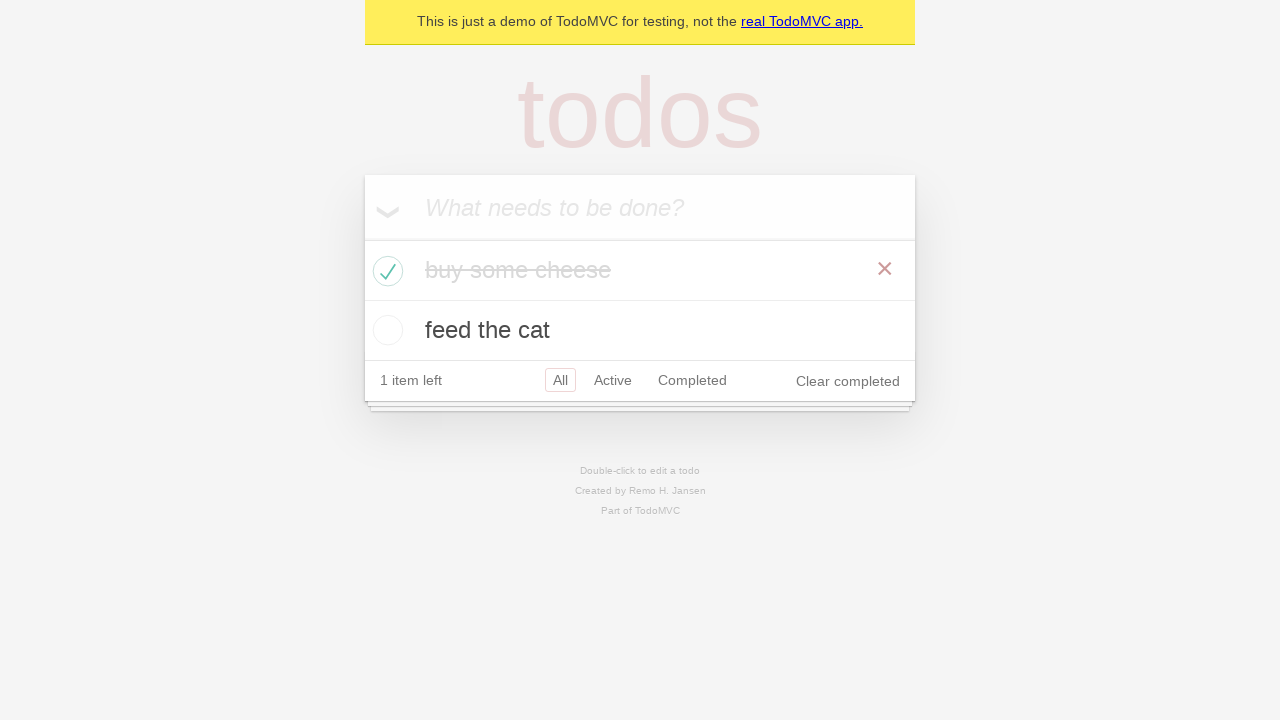

Todo items loaded after page reload
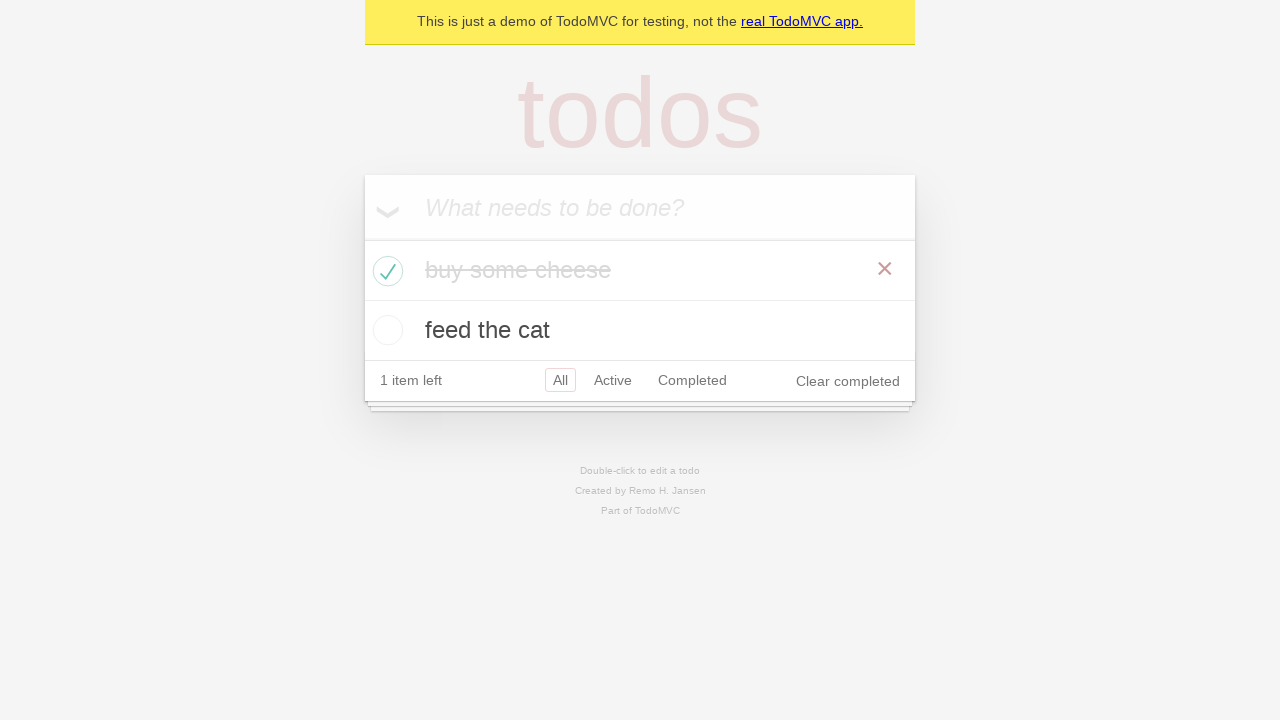

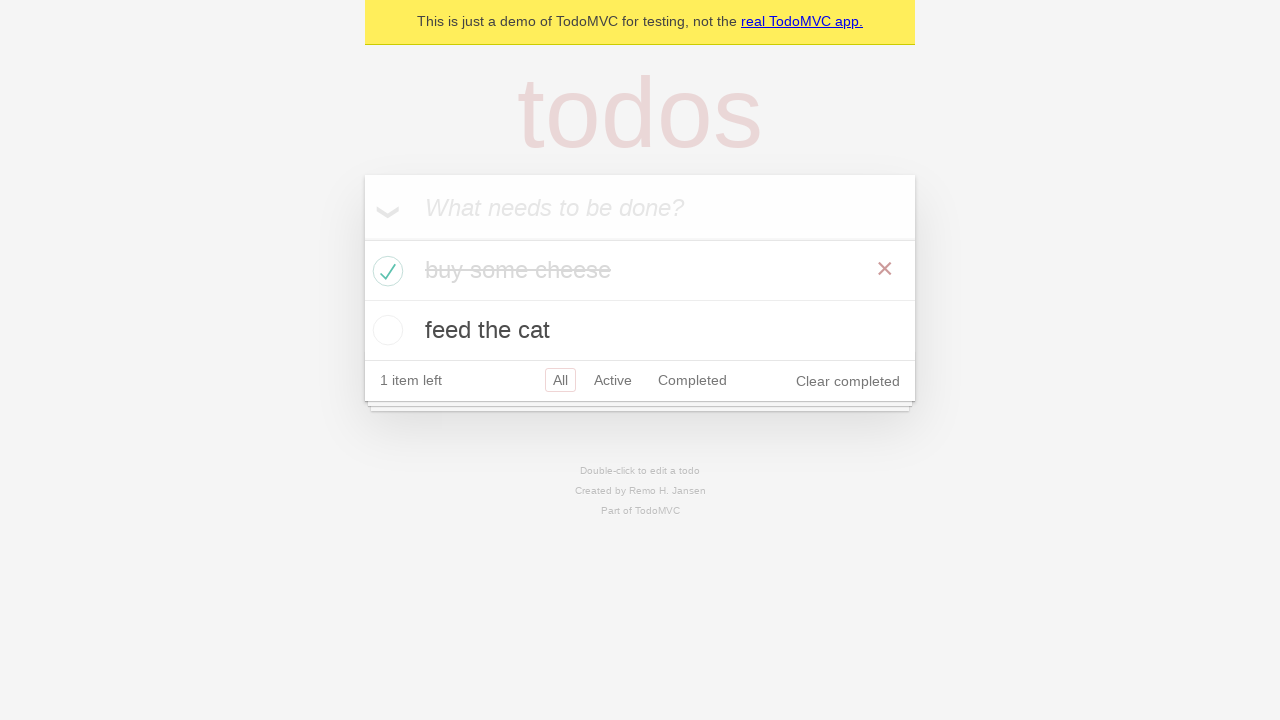